Drags the reserve year element by a specific offset

Starting URL: http://example.selenium.jp/reserveApp/

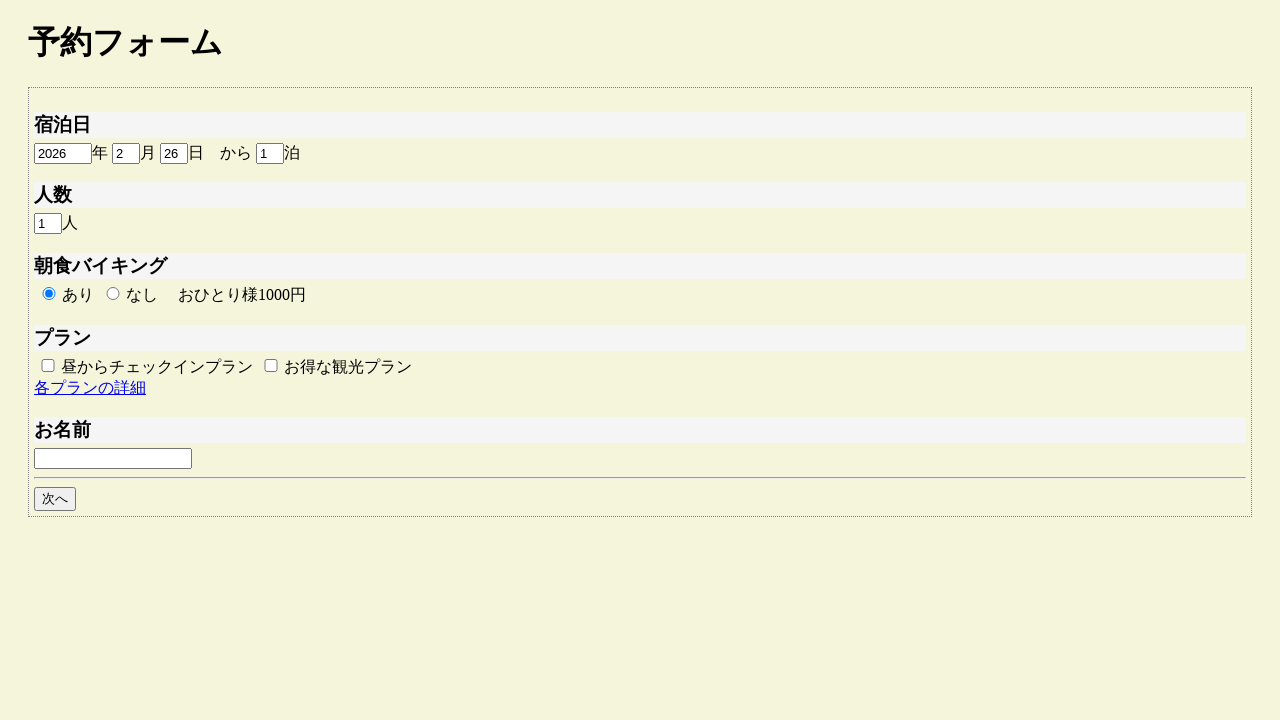

Located reserve year element by ID
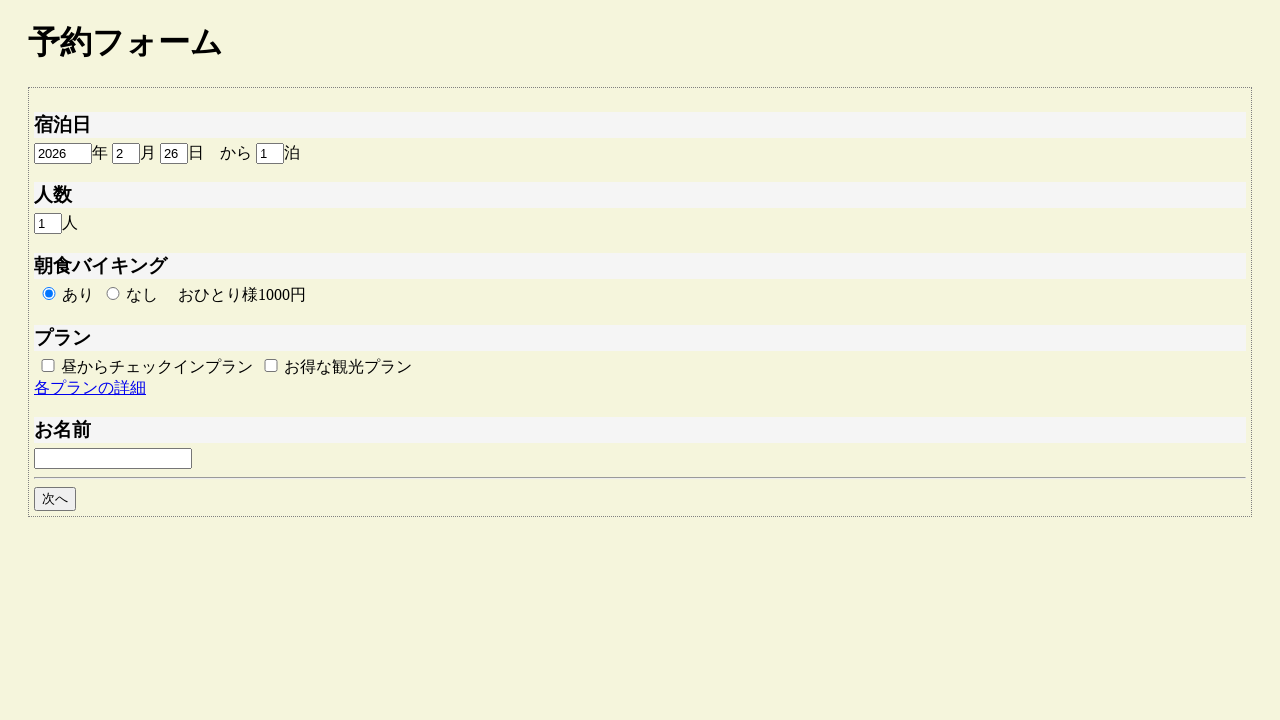

Hovered over reserve year element at (63, 153) on #reserve_year
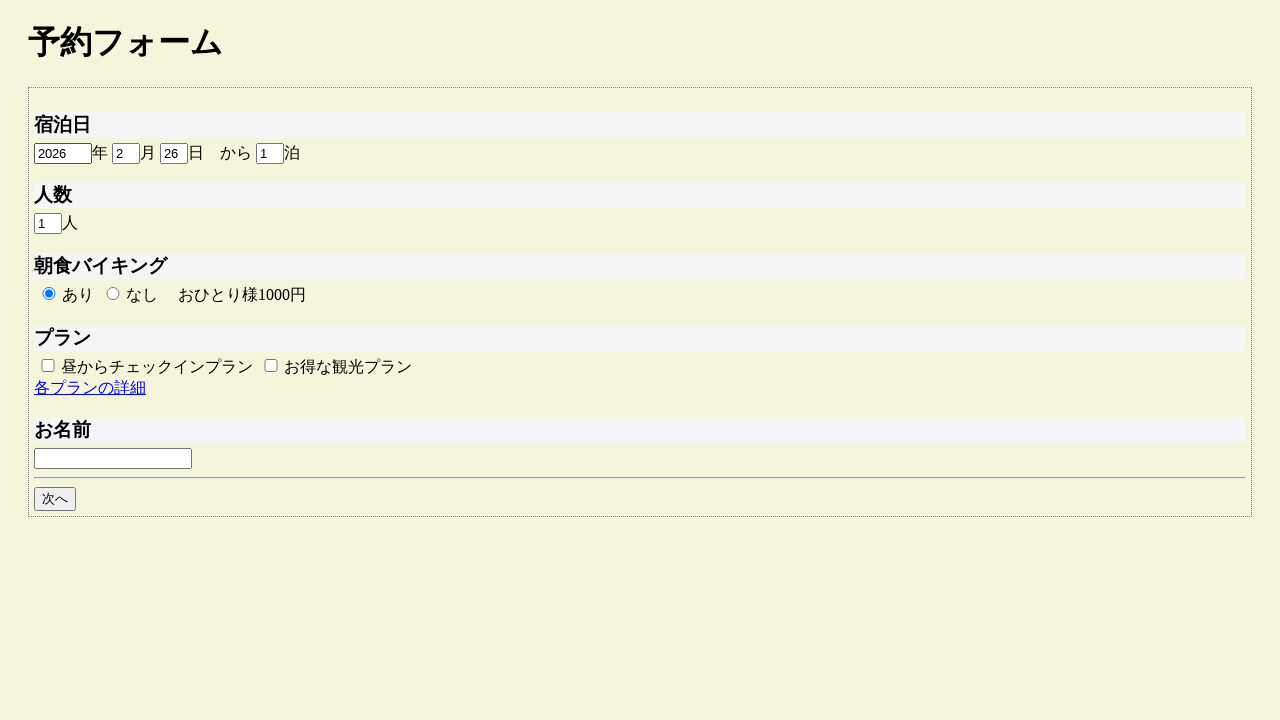

Pressed mouse button down on reserve year element at (63, 153)
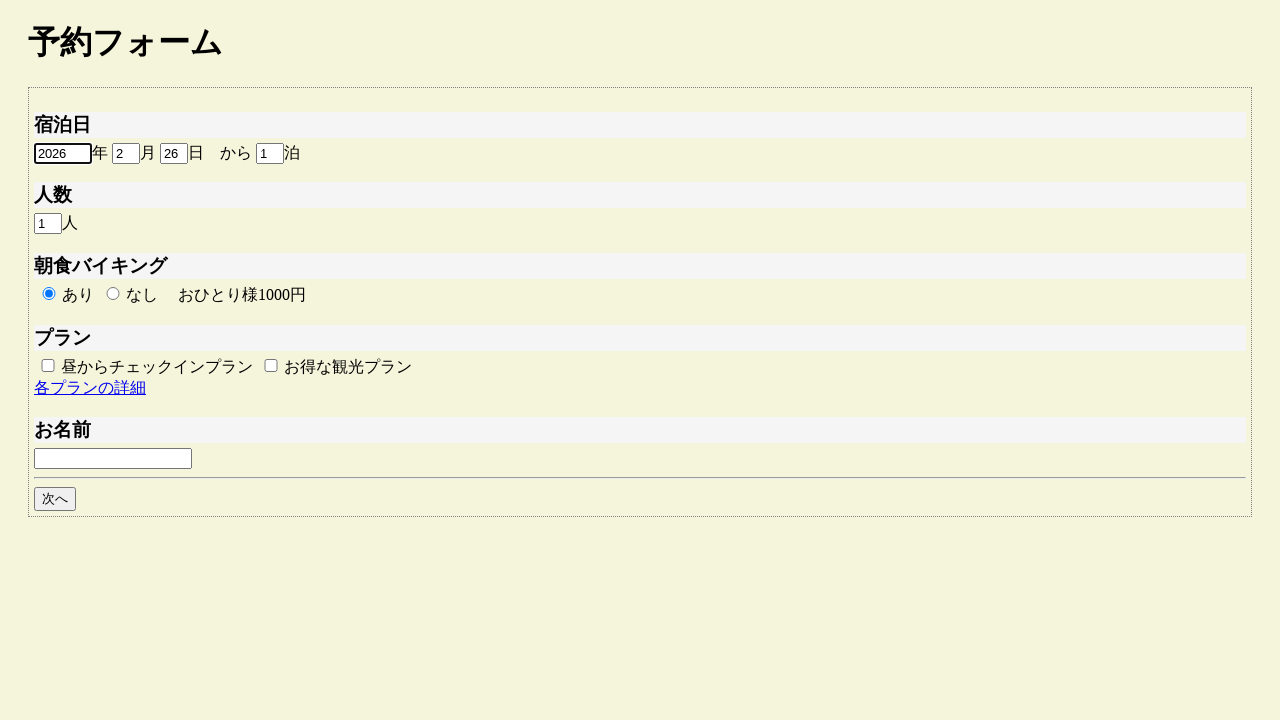

Dragged reserve year element by offset (30, 15) with 10 steps at (30, 15)
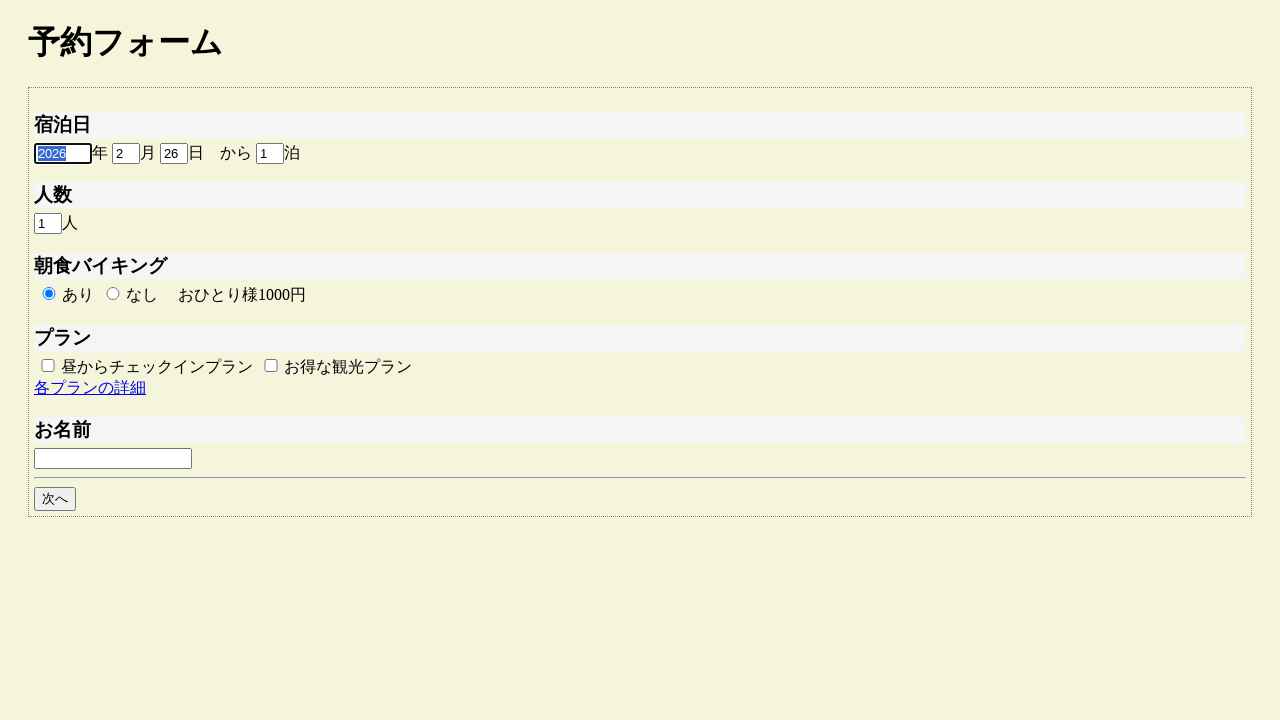

Released mouse button to complete drag and drop at (30, 15)
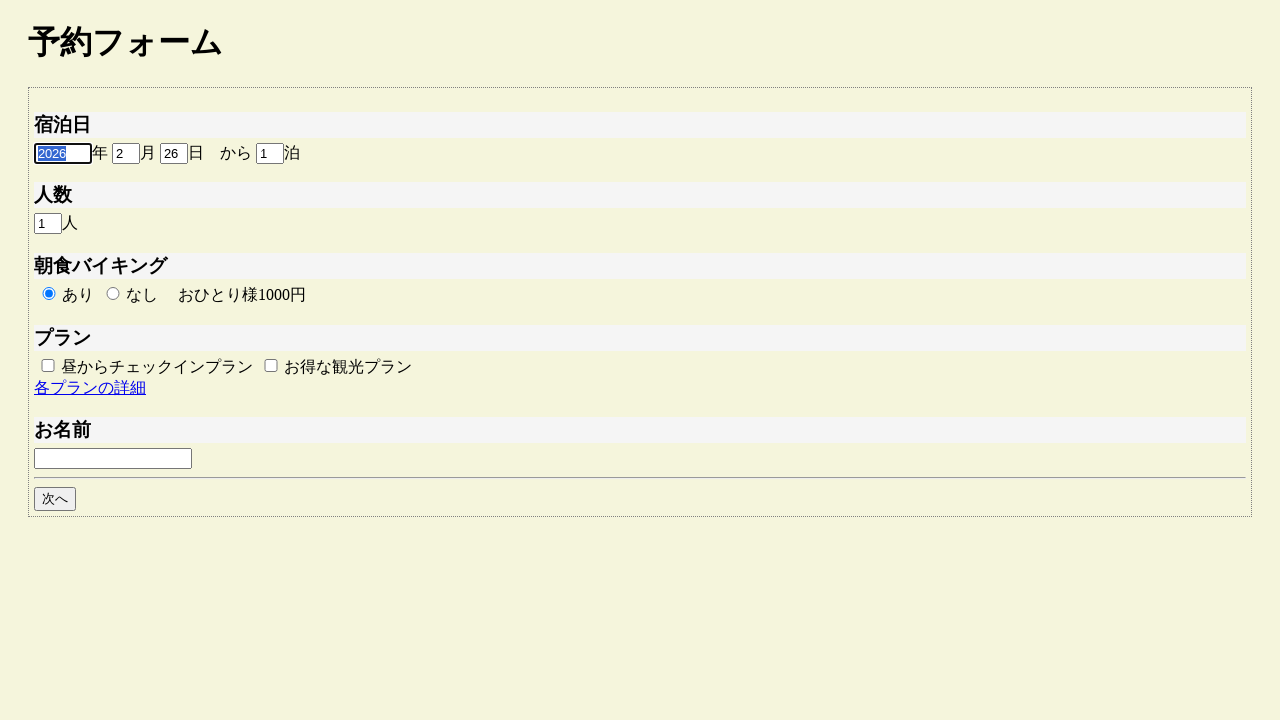

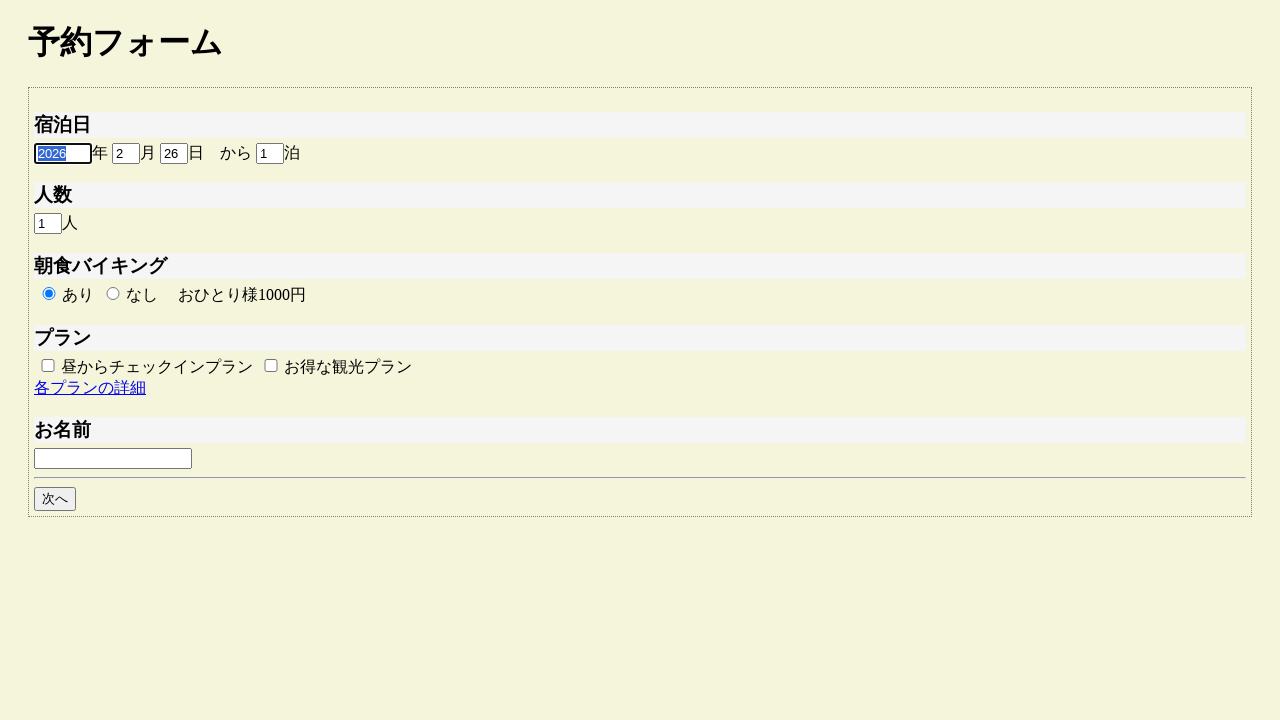